Tests dropdown selection functionality by selecting currency options using different methods - by index, visible text, and value

Starting URL: https://rahulshettyacademy.com/dropdownsPractise/

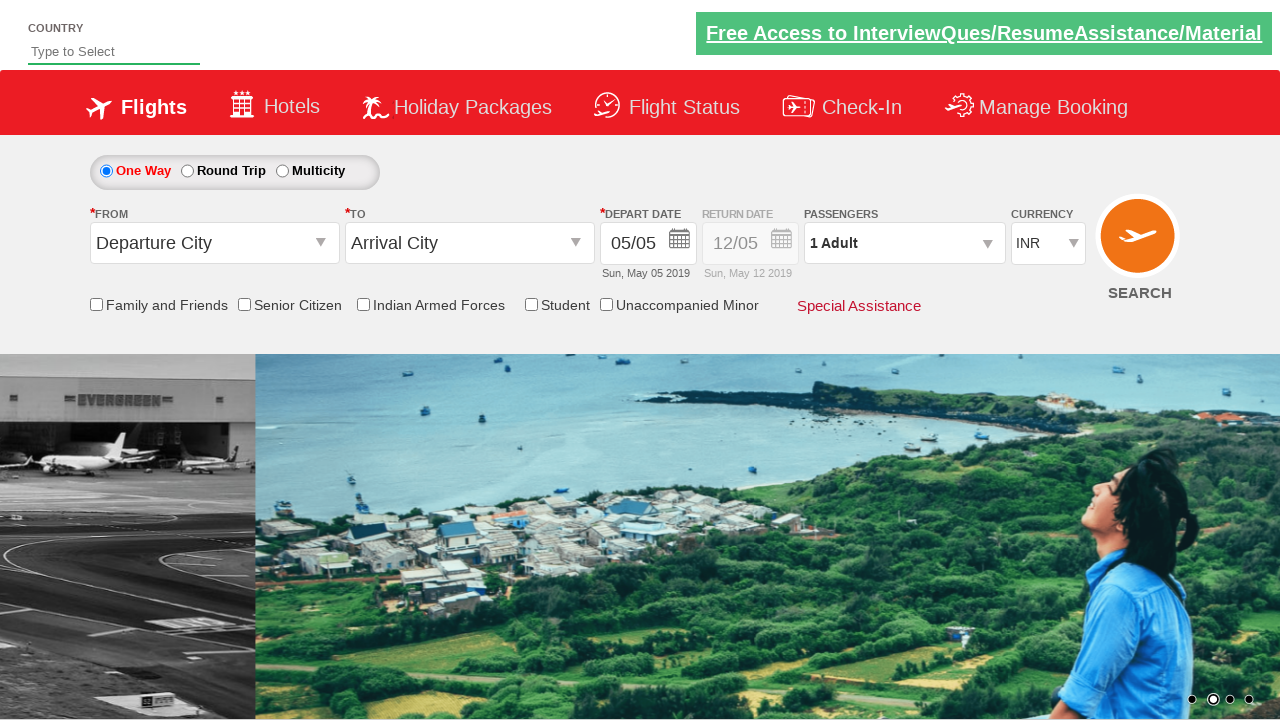

Located currency dropdown element
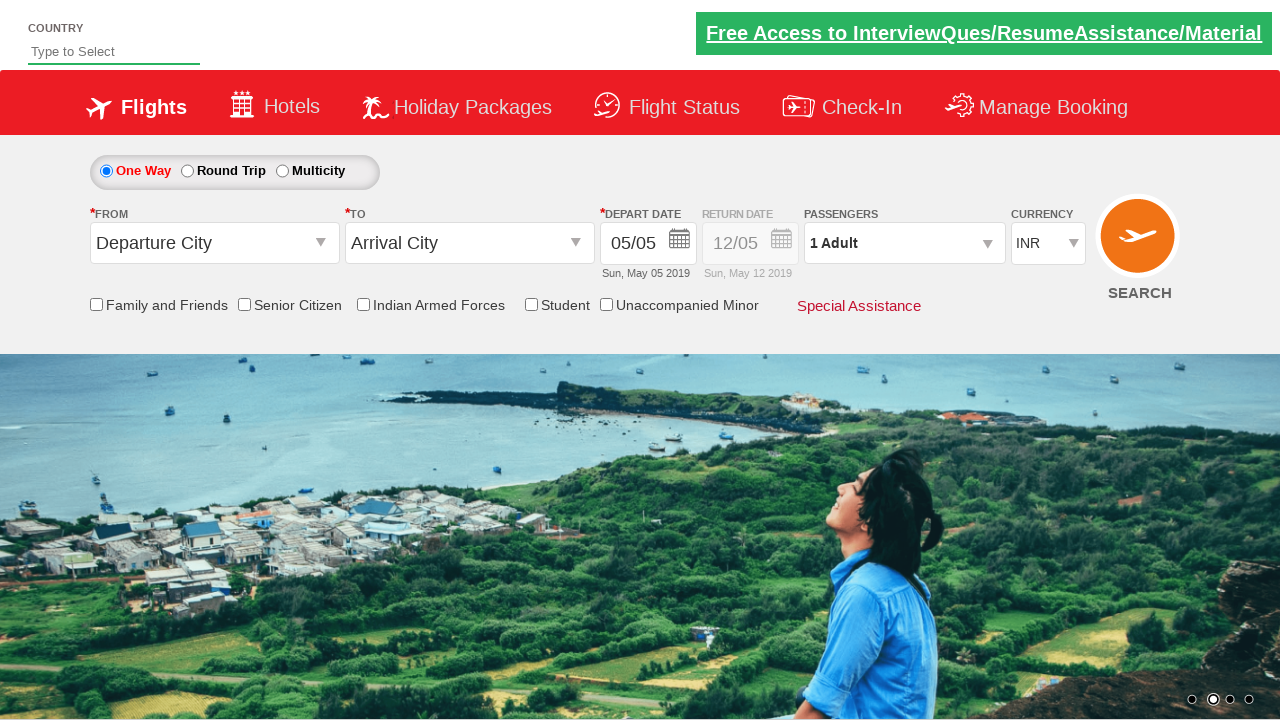

Selected currency dropdown option by index 1 (second option) on select#ctl00_mainContent_DropDownListCurrency
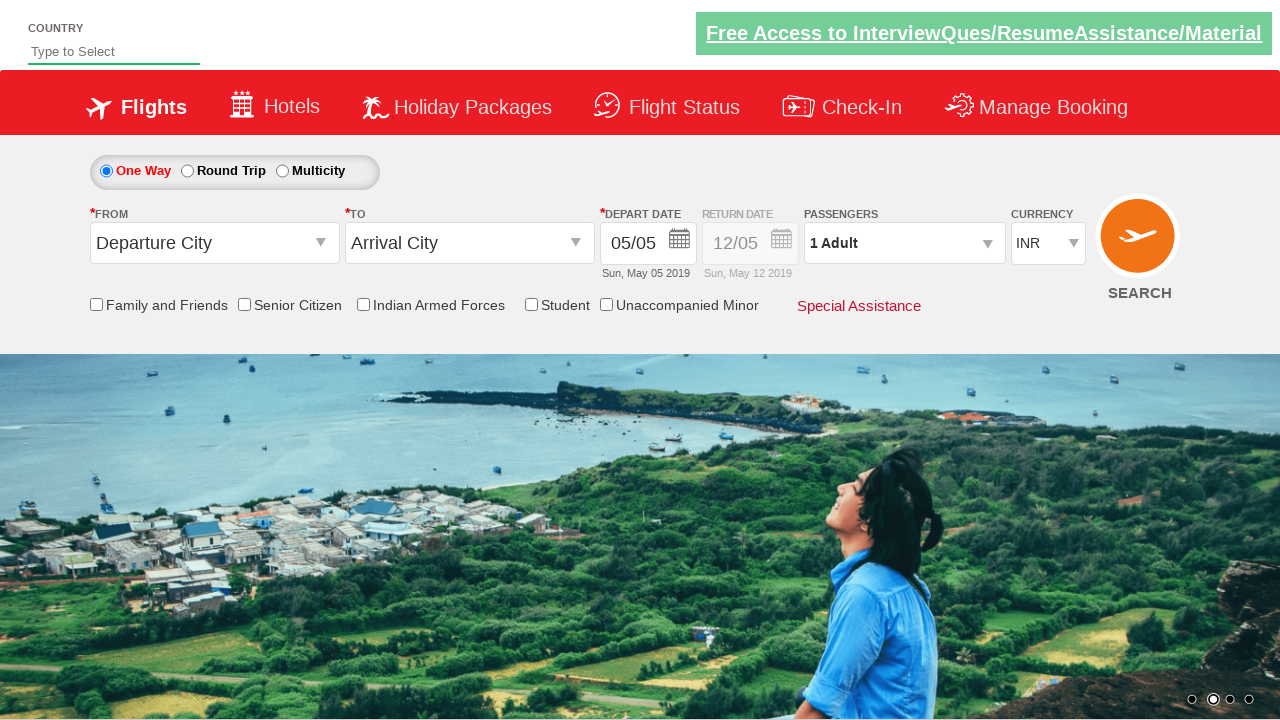

Selected currency dropdown option by visible text 'AED' on select#ctl00_mainContent_DropDownListCurrency
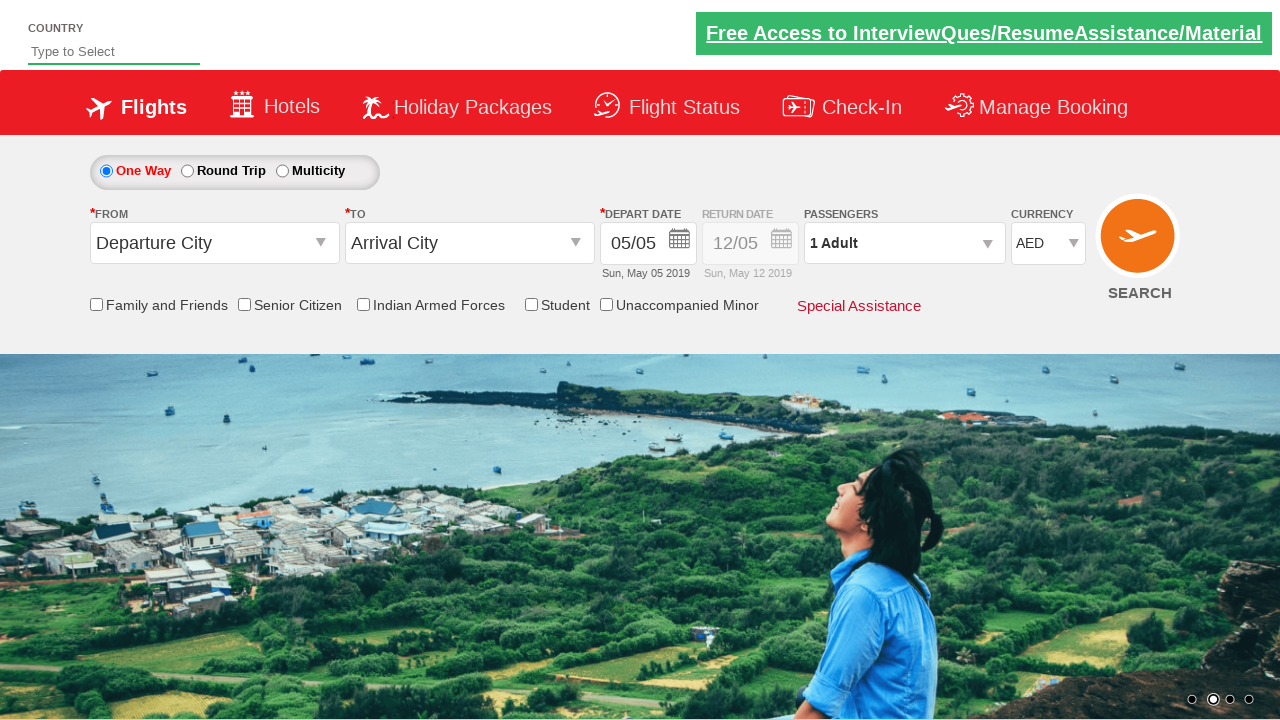

Selected currency dropdown option by value 'USD' on select#ctl00_mainContent_DropDownListCurrency
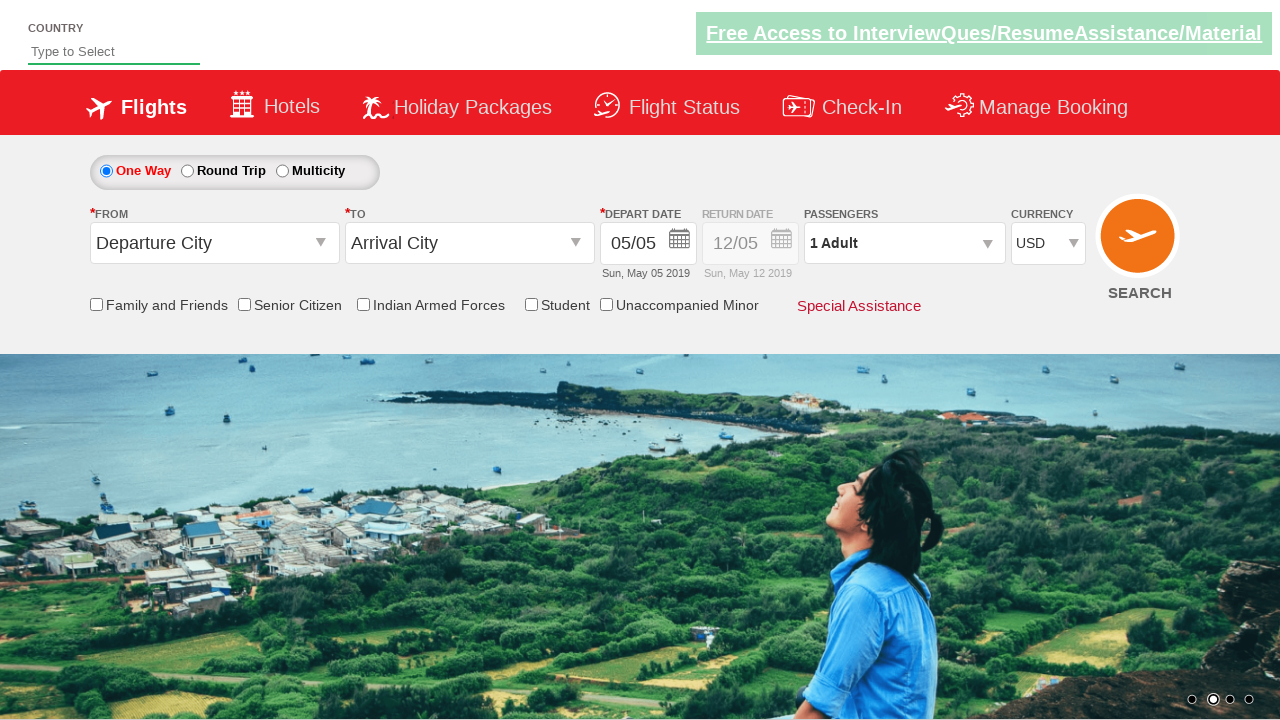

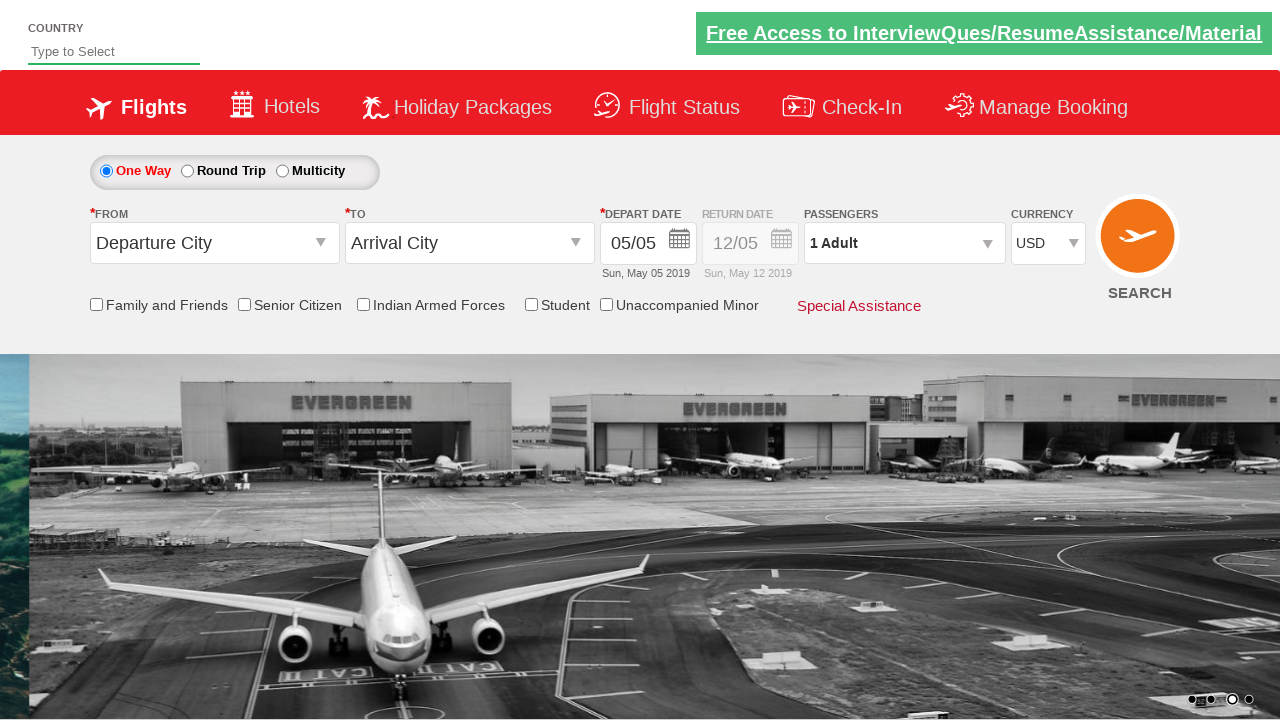